Tests a form that requires selecting the sum of two numbers from a dropdown menu and submitting the form

Starting URL: http://suninjuly.github.io/selects2.html

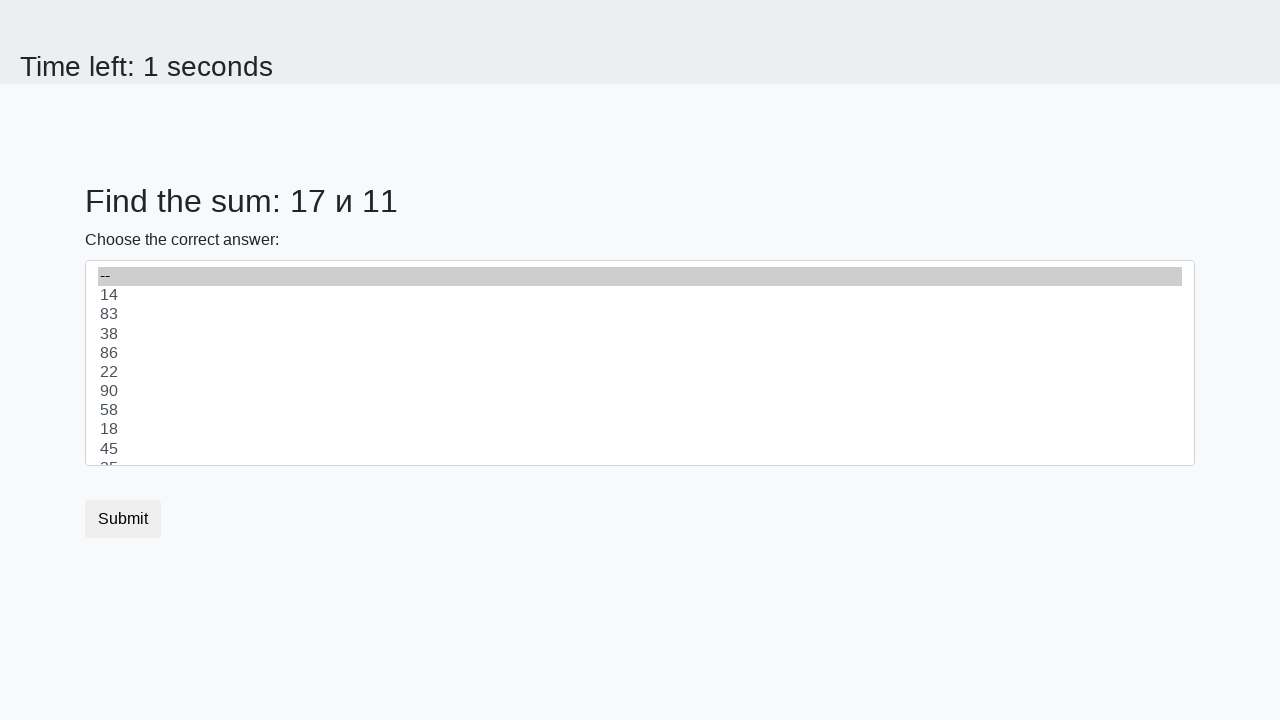

Retrieved first number from #num1 element
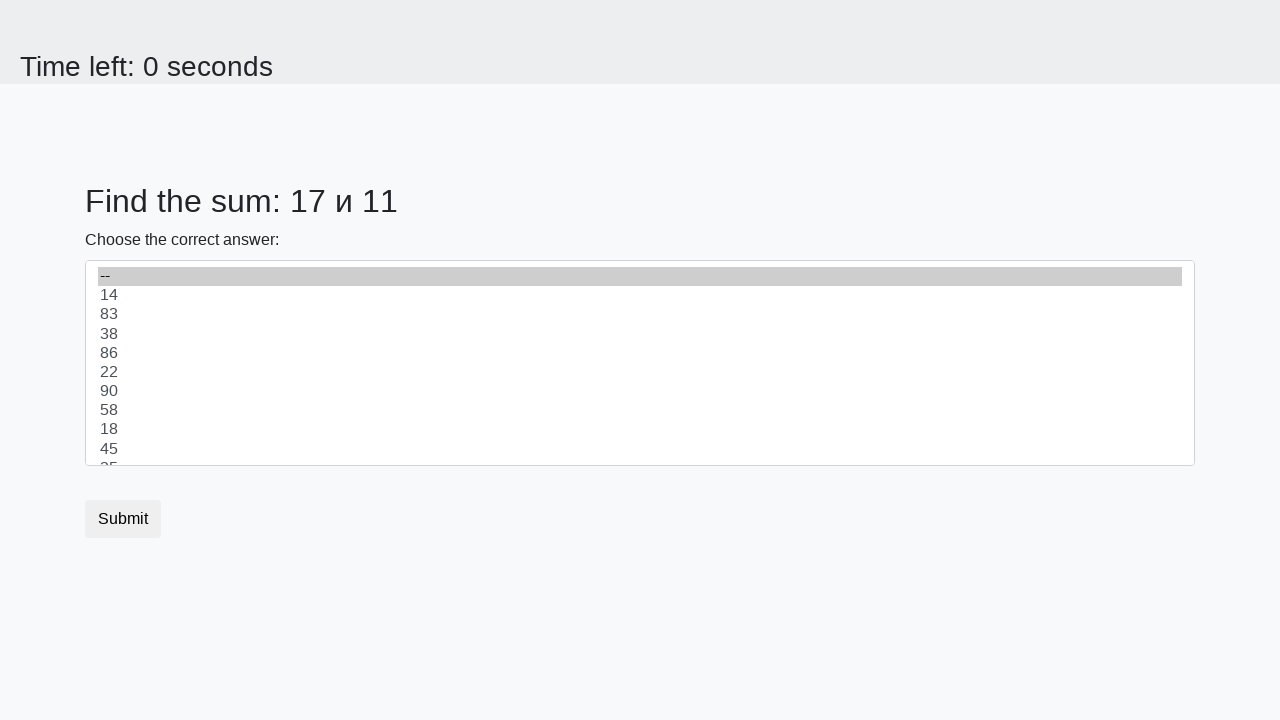

Retrieved second number from #num2 element
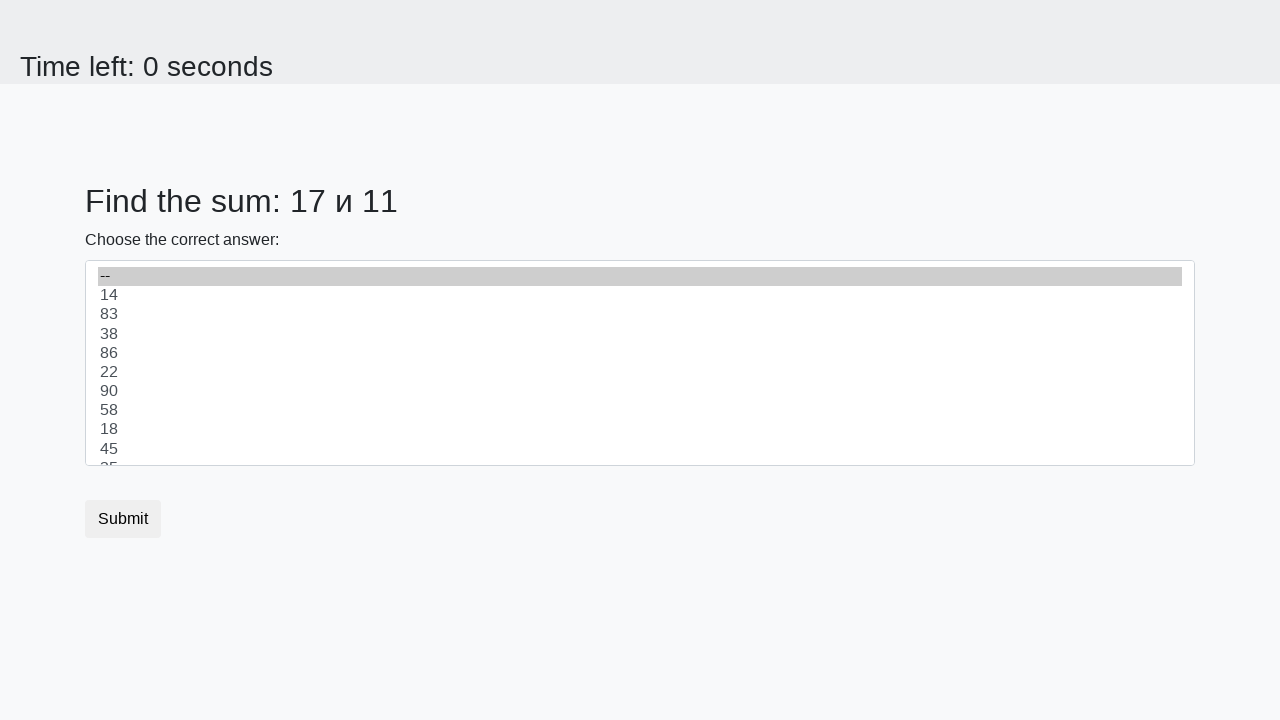

Calculated sum of the two numbers: 28
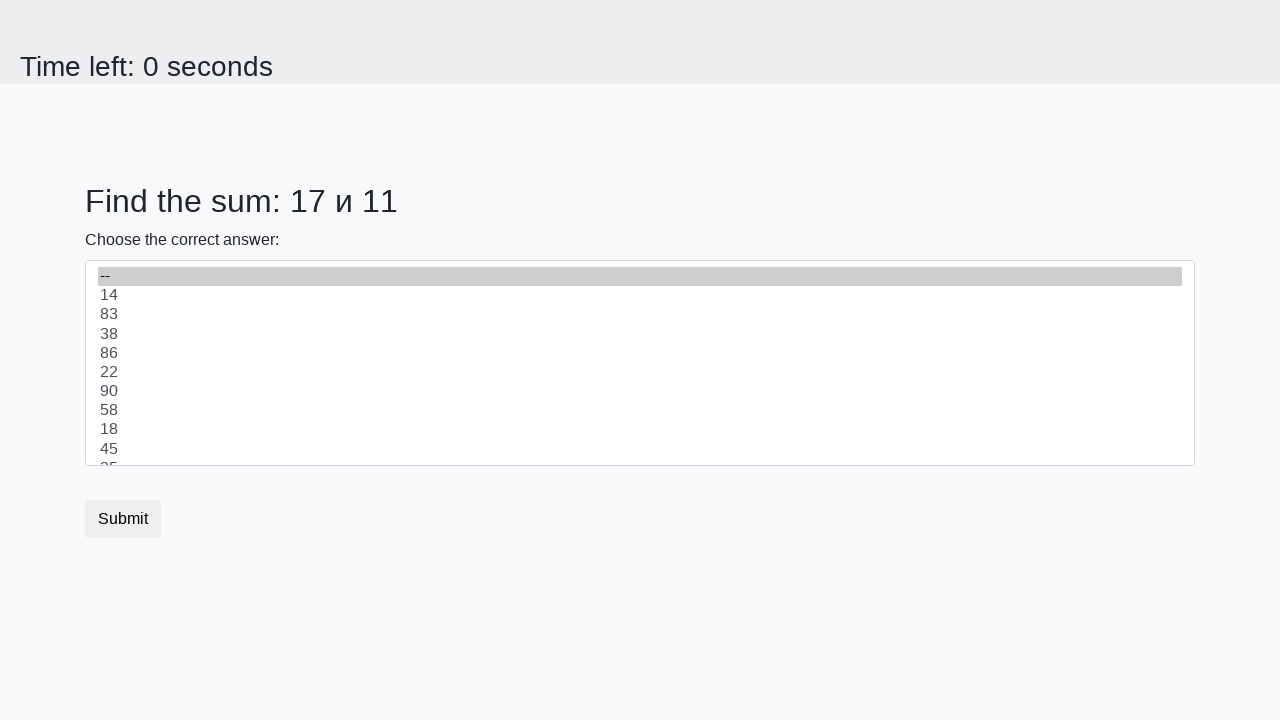

Selected sum value '28' from dropdown menu on #dropdown
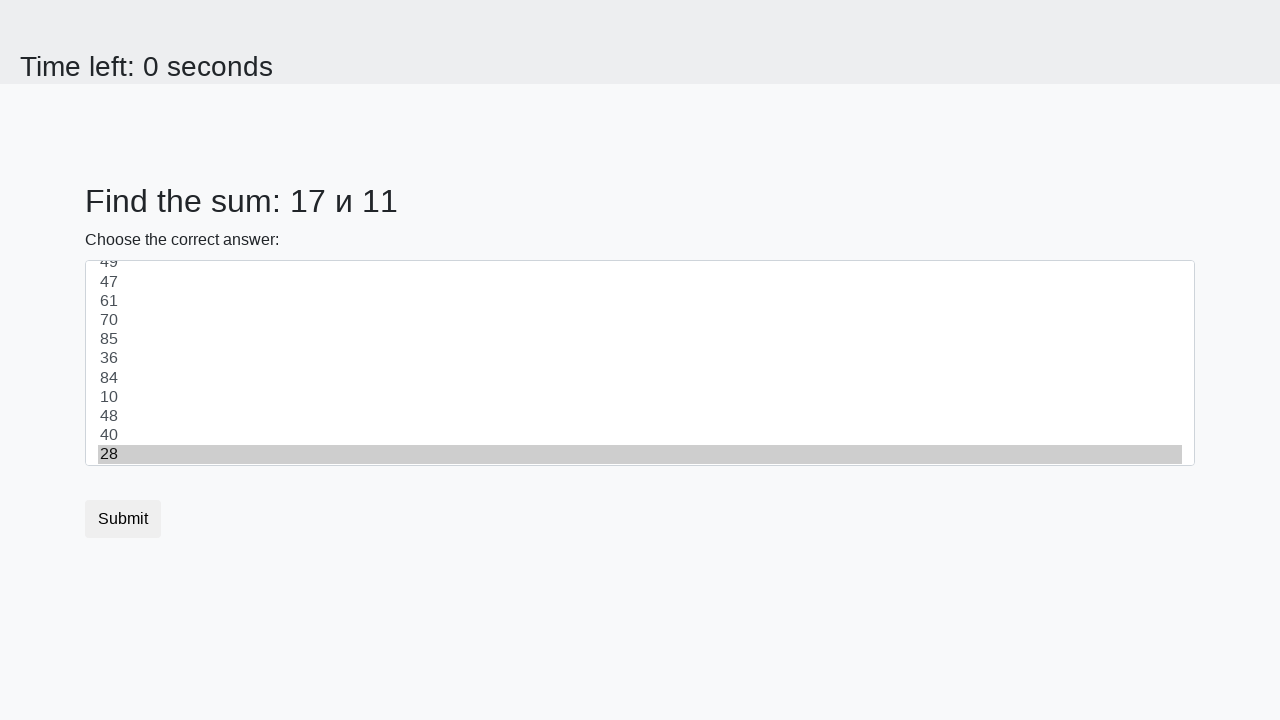

Clicked the submit button to submit the form at (123, 519) on button.btn
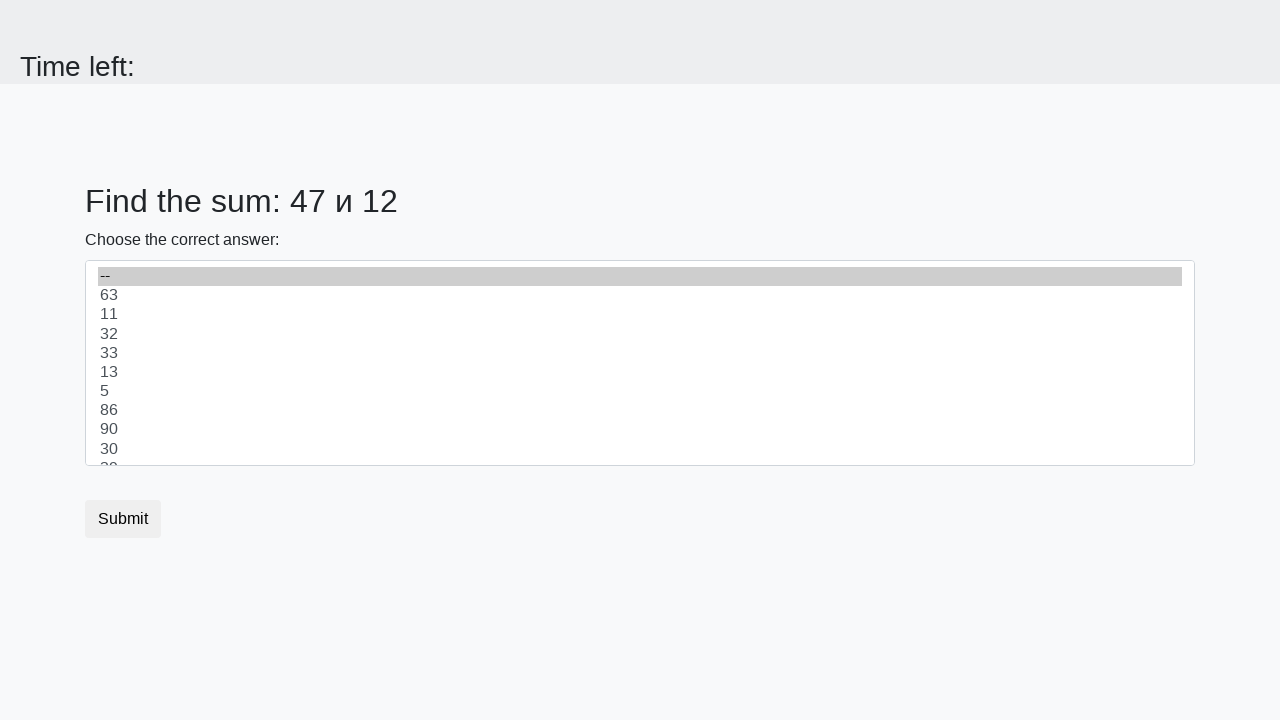

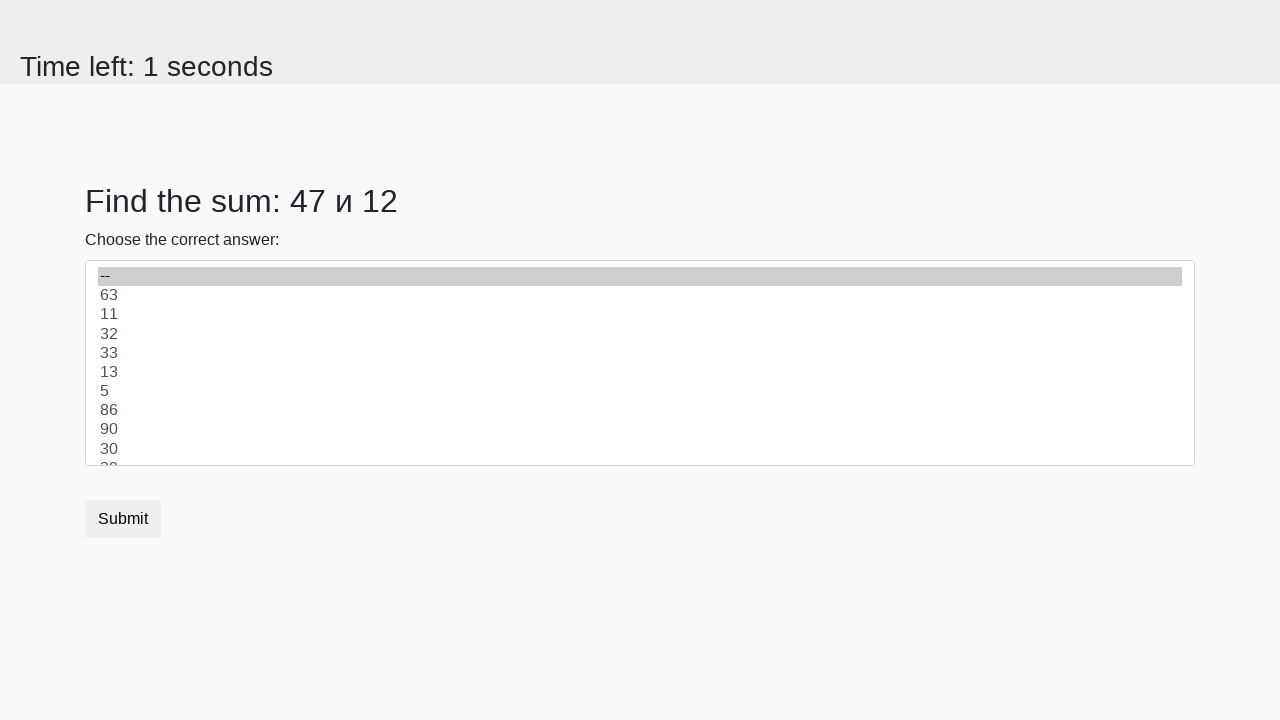